Tests clicking the default checkbox

Starting URL: https://bonigarcia.dev/selenium-webdriver-java/web-form.html

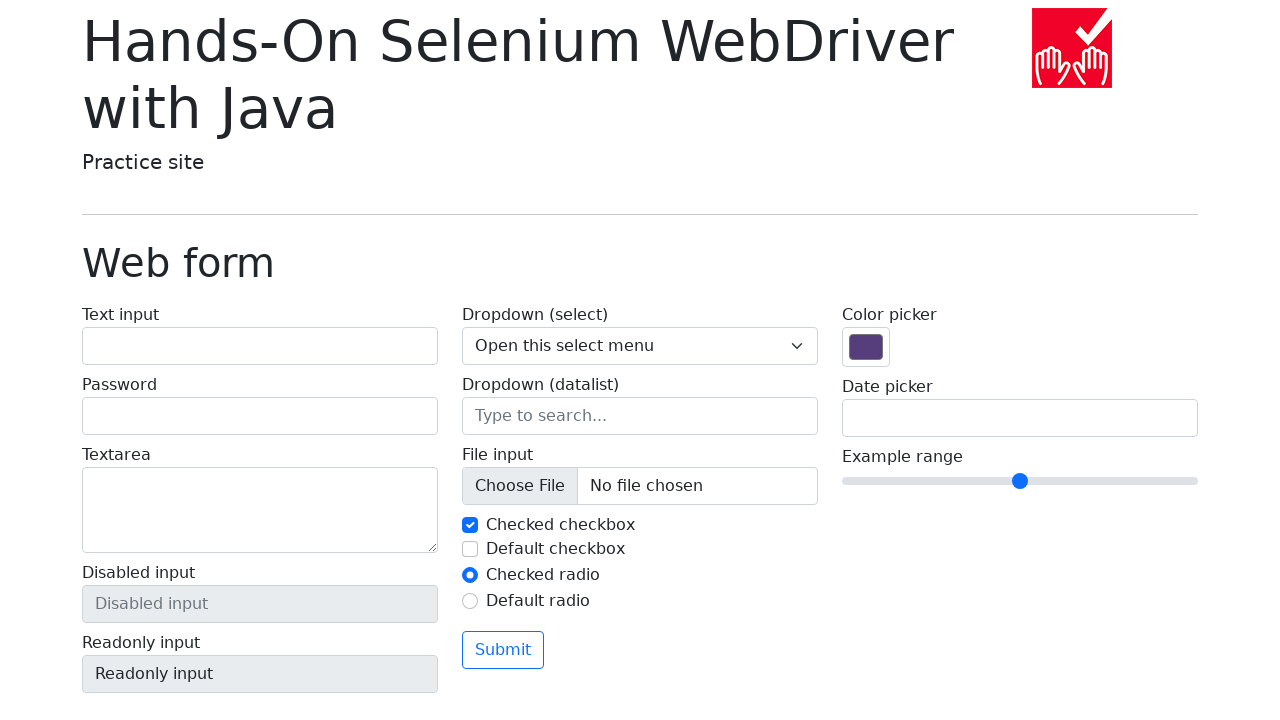

Clicked the default checkbox at (470, 549) on #my-check-2
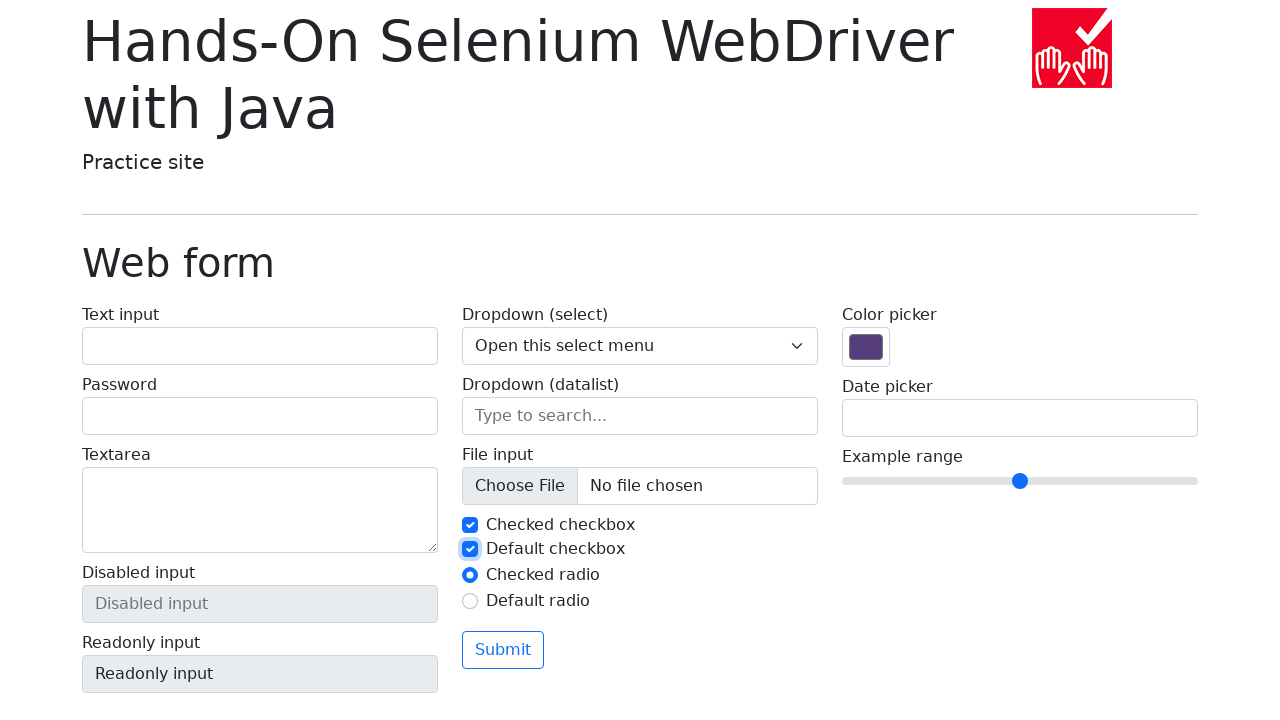

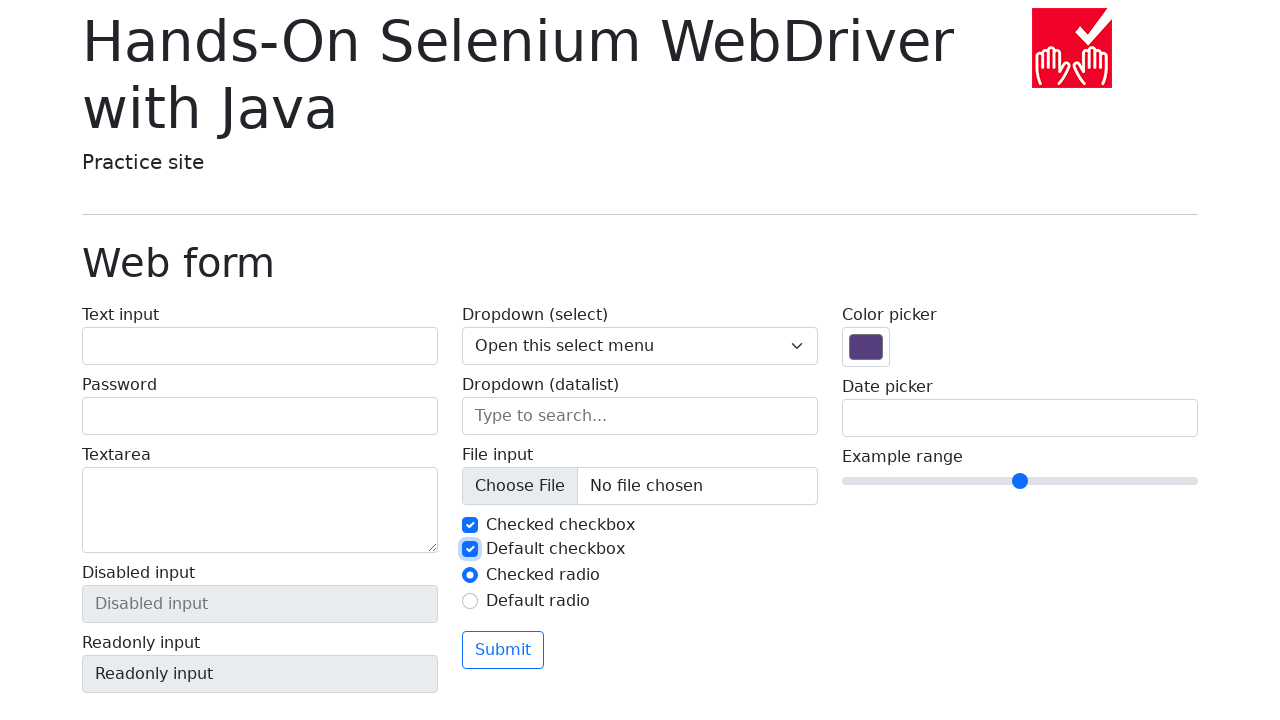